Navigates to the Stock Exchange of Thailand SET50 index page and verifies that the index value and update timestamp elements are present on the page.

Starting URL: https://www.set.or.th/en/market/index/set50/overview

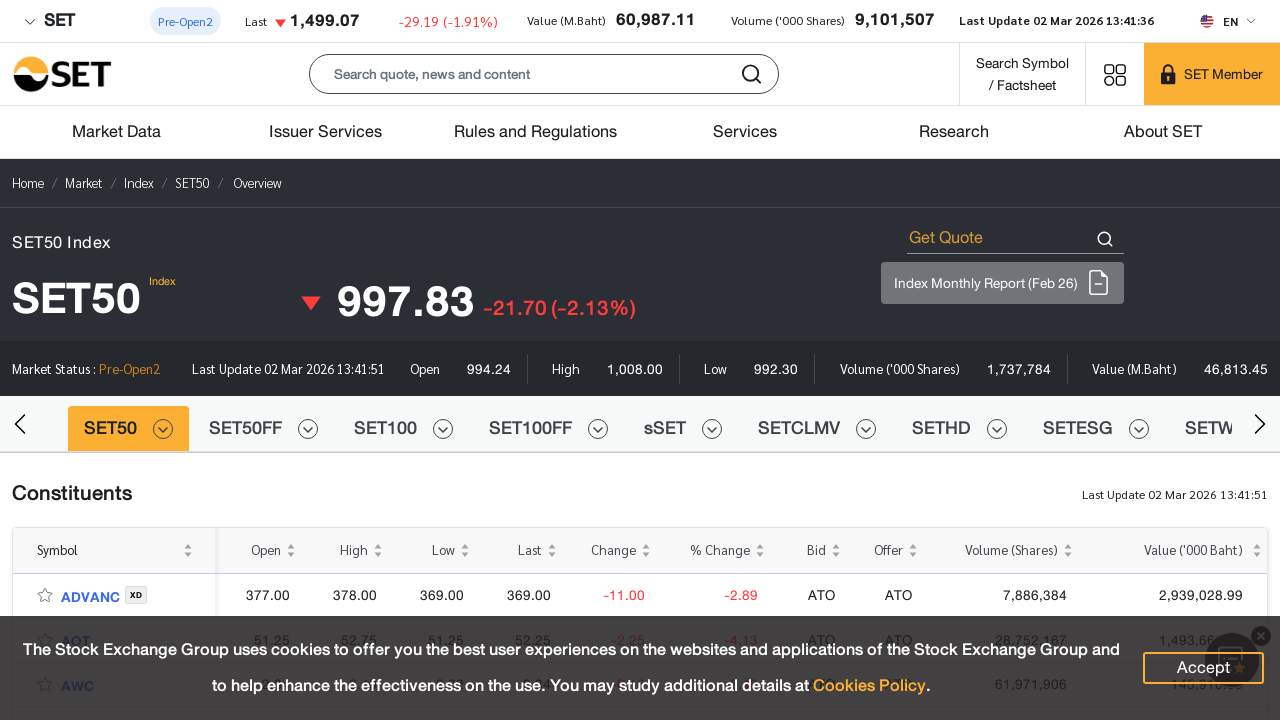

Waited for SET50 index value element to be visible
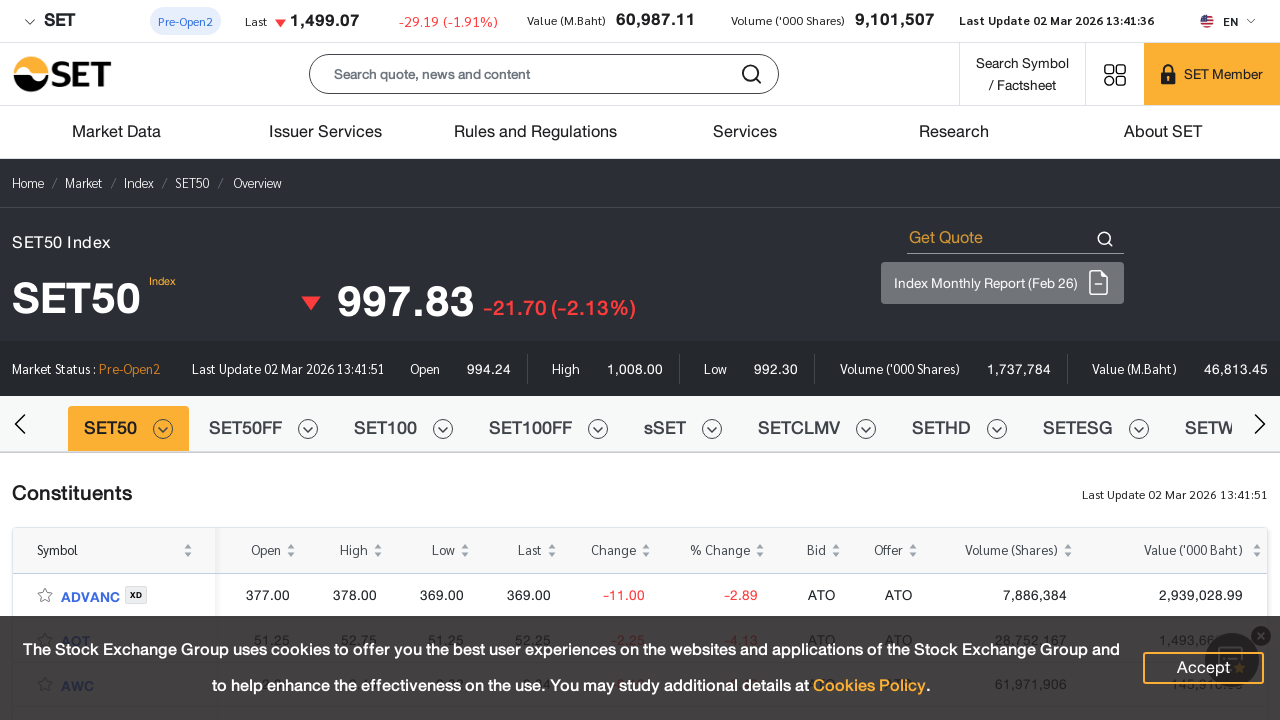

Waited for update timestamp element to be visible
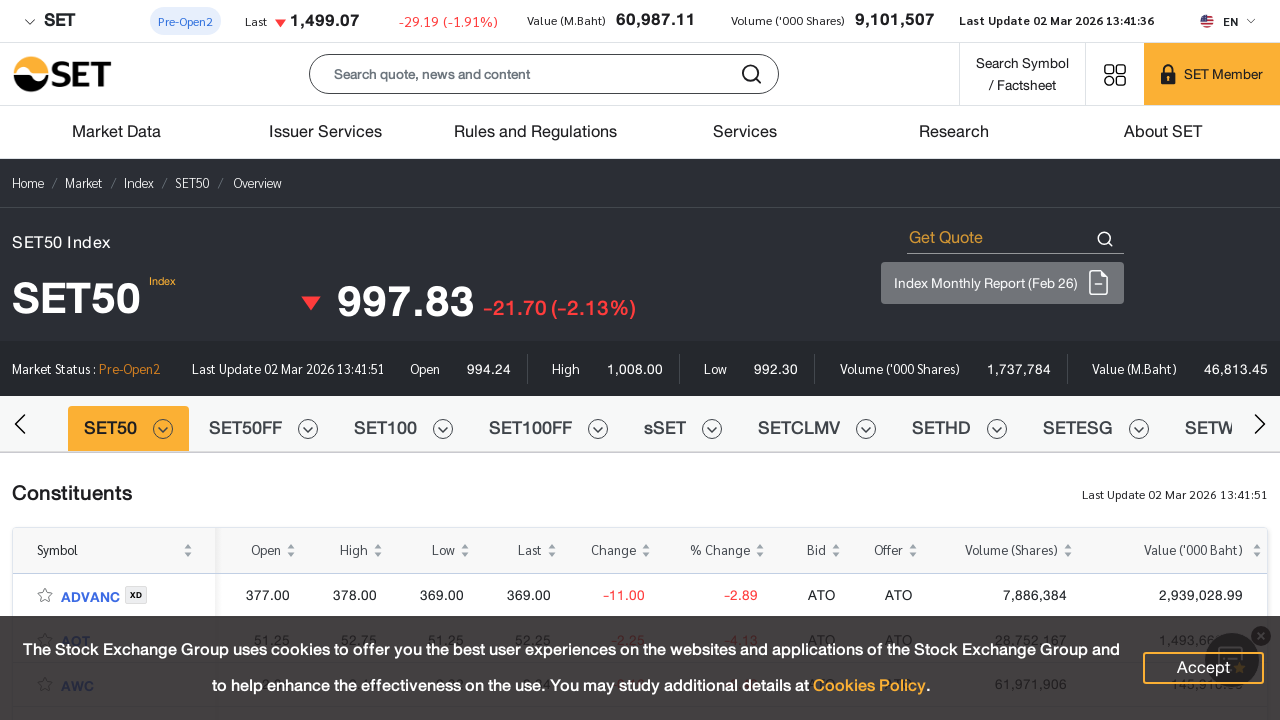

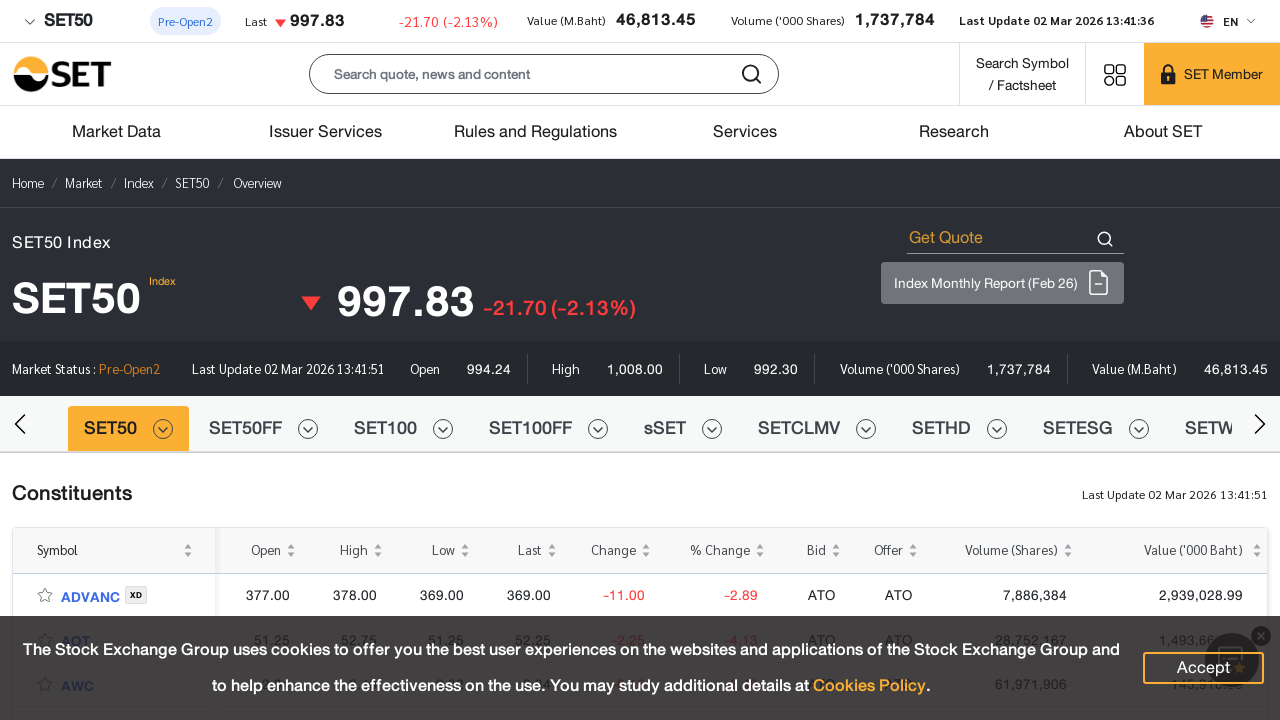